Tests a card payment flow on a sandbox payment gateway by filling in card details (card number, holder name, expiration date, CVV) and submitting the payment form.

Starting URL: https://sandbox.cardpay.com/MI/cardpayment2.html?orderXml=PE9SREVSIFdBTExFVF9JRD0nODI5OScgT1JERVJfTlVNQkVSPSc0NTgyMTEnIEFNT1VOVD0nMjkxLjg2JyBDVVJSRU5DWT0nRVVSJyAgRU1BSUw9J2N1c3RvbWVyQGV4YW1wbGUuY29tJz4KPEFERFJFU1MgQ09VTlRSWT0nVVNBJyBTVEFURT0nTlknIFpJUD0nMTAwMDEnIENJVFk9J05ZJyBTVFJFRVQ9JzY3NyBTVFJFRVQnIFBIT05FPSc4NzY5OTA5MCcgVFlQRT0nQklMTElORycvPgo8L09SREVSPg==&sha512=998150a2b27484b776a1628bfe7505a9cb430f276dfa35b14315c1c8f03381a90490f6608f0dcff789273e05926cd782e1bb941418a9673f43c47595aa7b8b0d

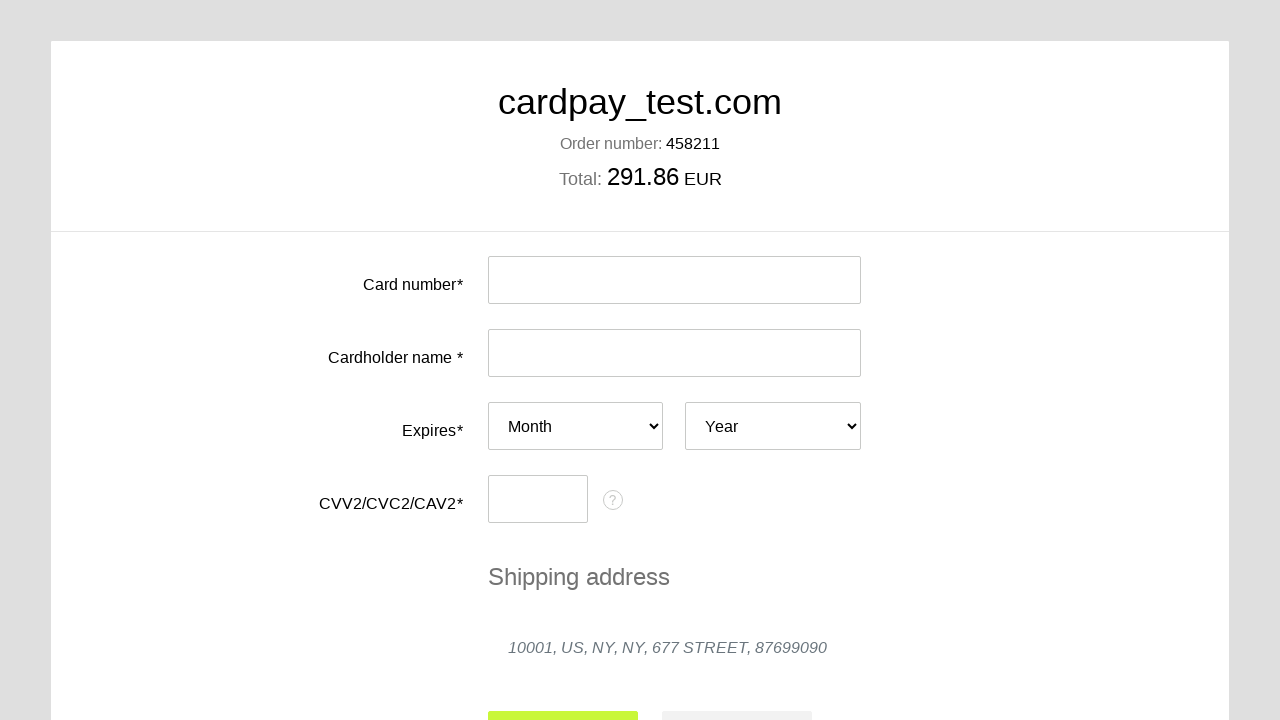

Filled card number field with test card 4000000000000002 on #input-card-number
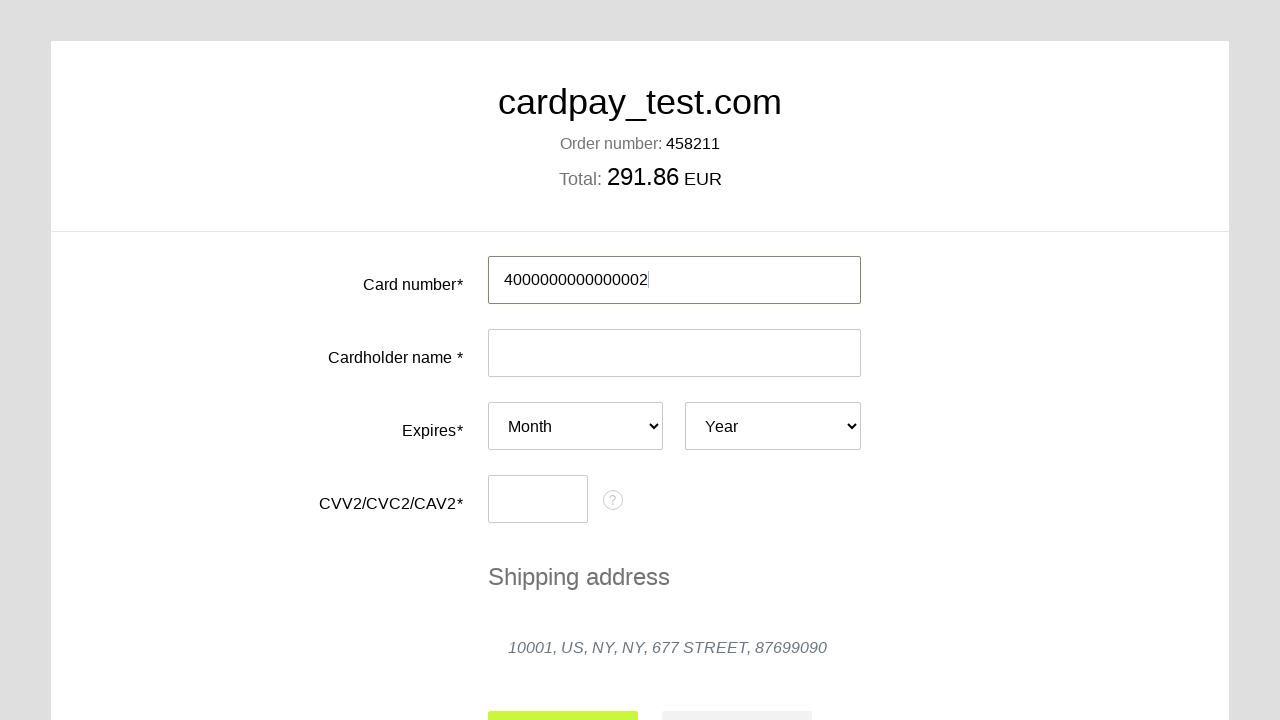

Filled cardholder name with 'Ivan Ivanov' on #input-card-holder
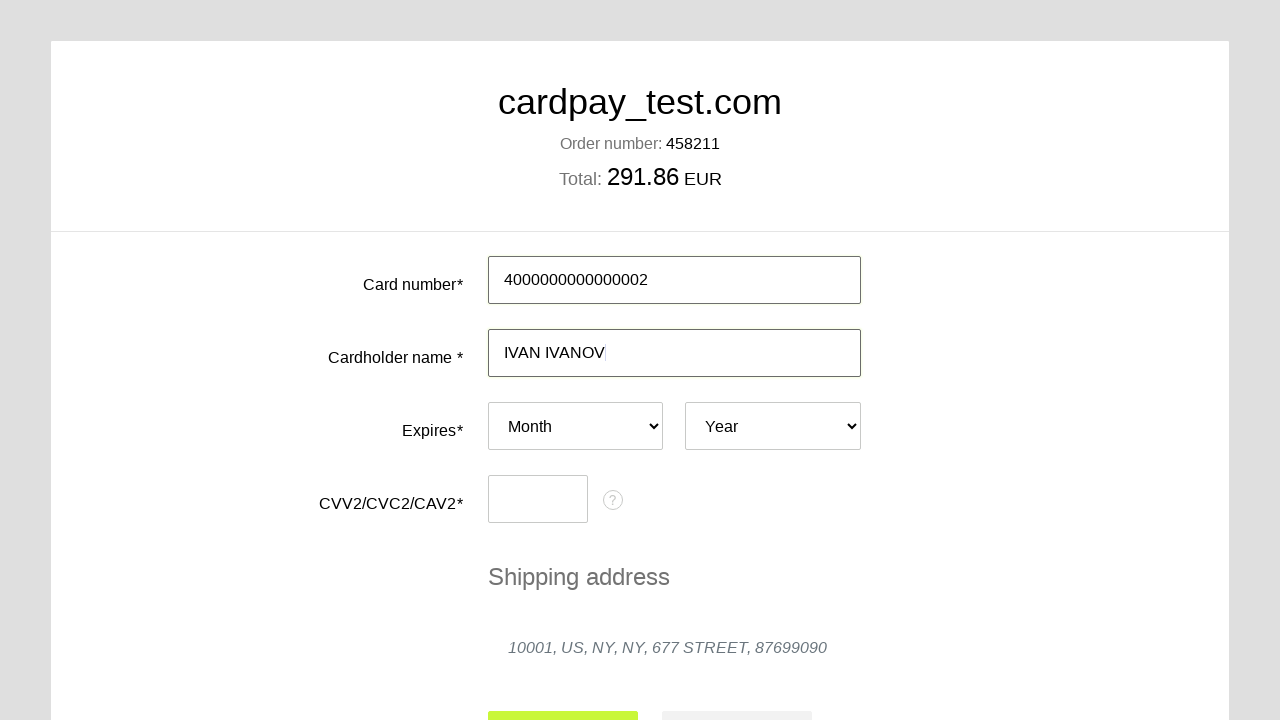

Selected expiration month as June (6) on #card-expires-month
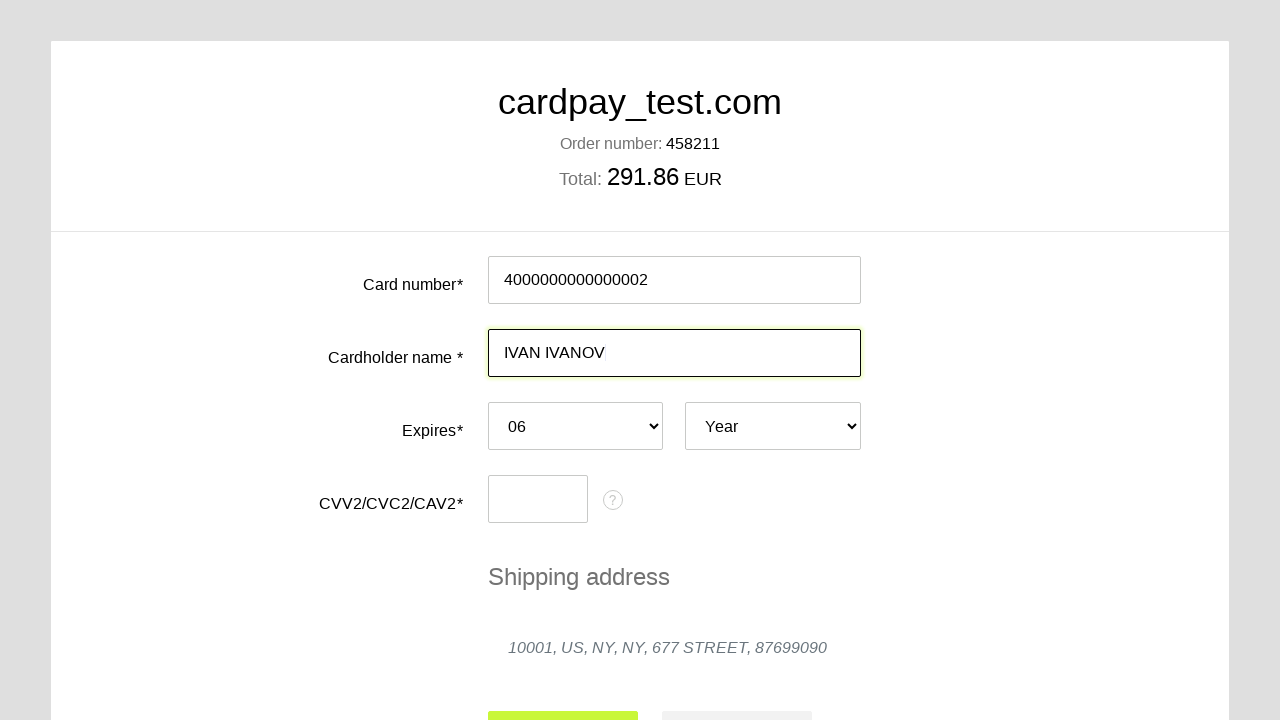

Selected expiration year as 2026 on #card-expires-year
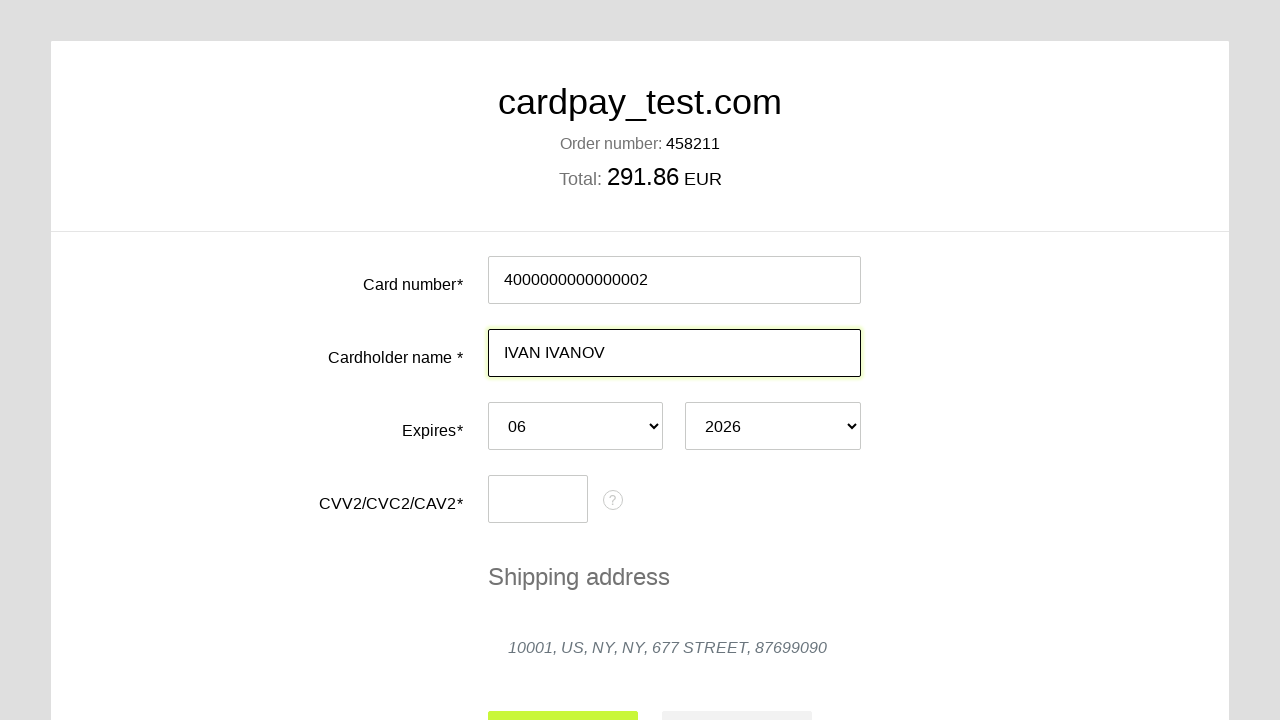

Filled CVV code field with 123 on #input-card-cvc
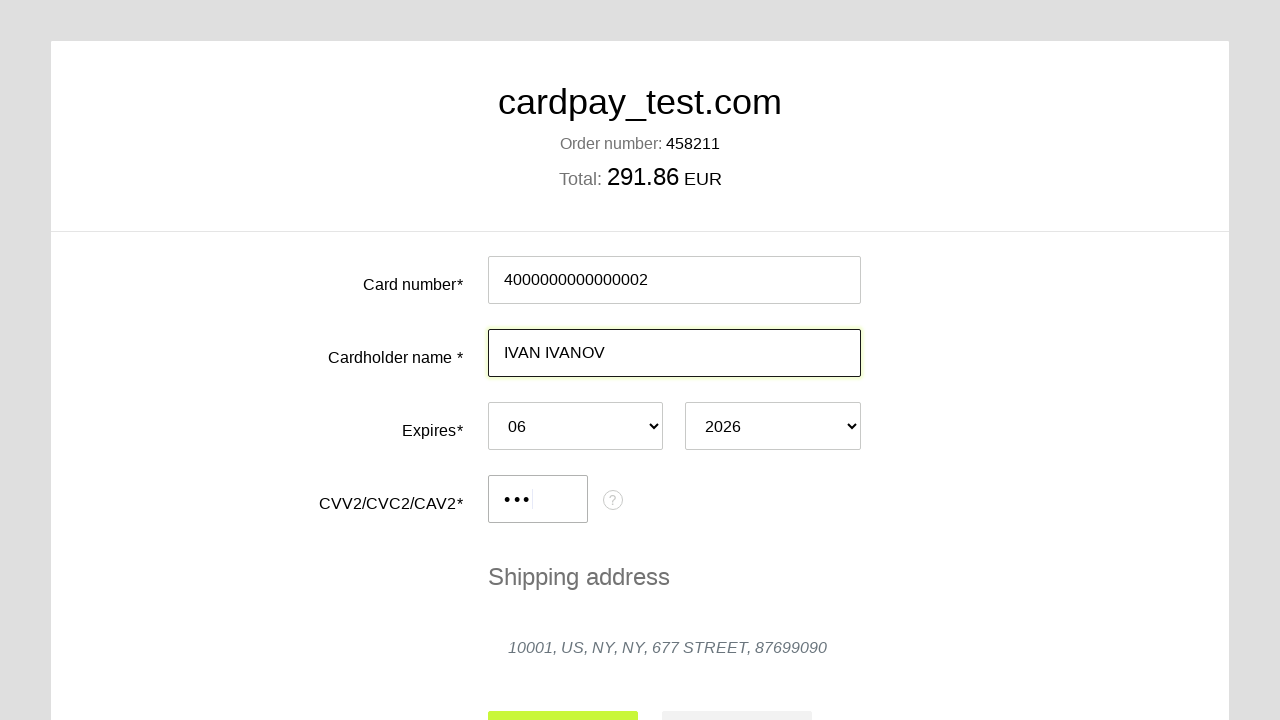

Clicked Pay button to submit payment at (563, 696) on #action-submit
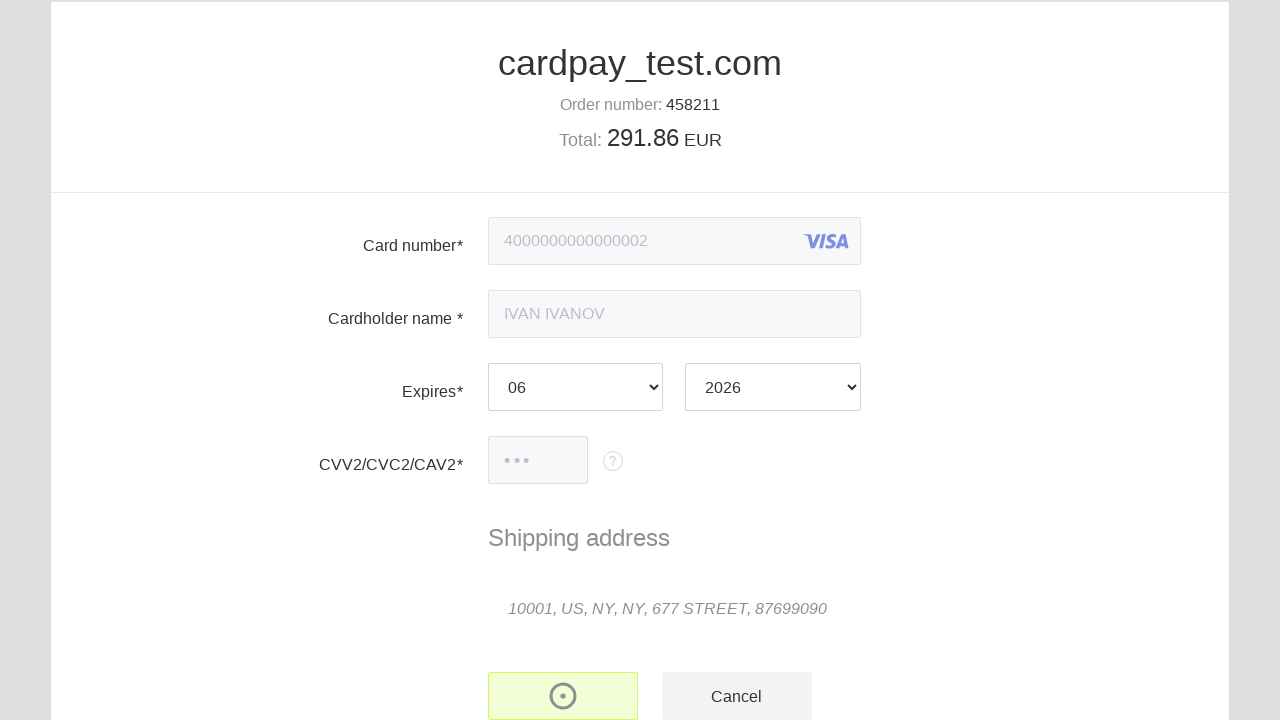

Payment status element appeared on page
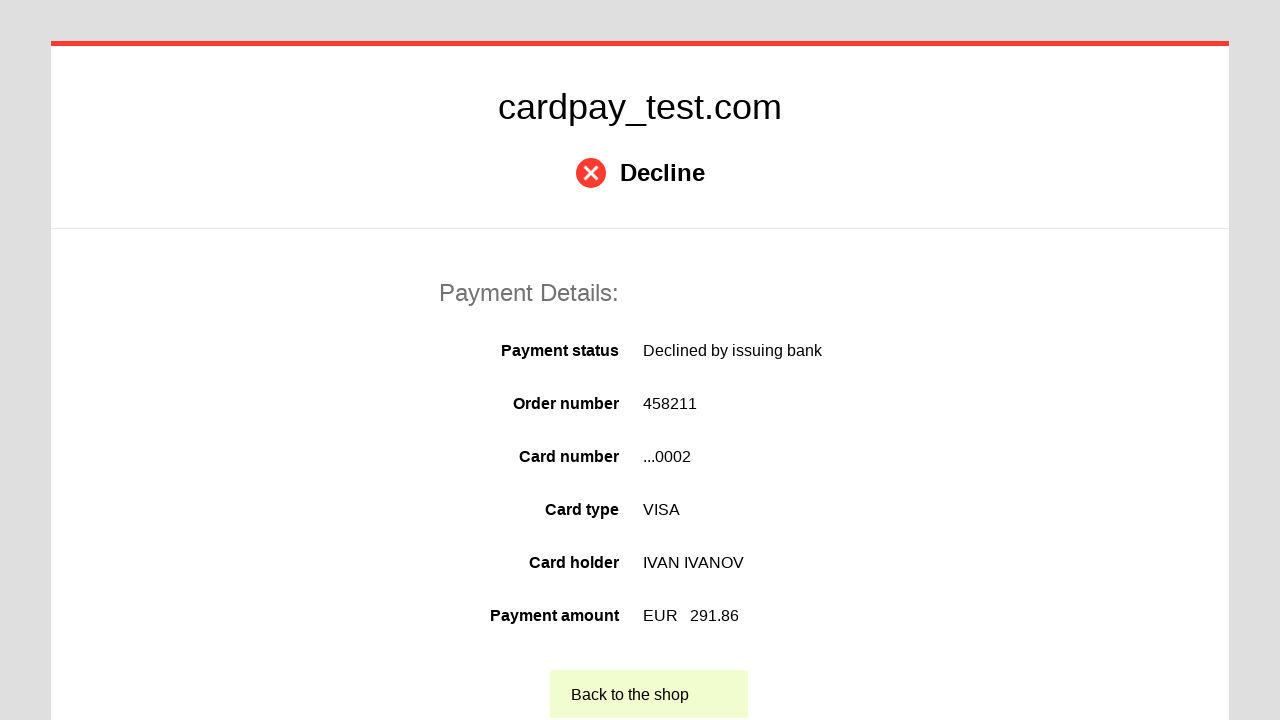

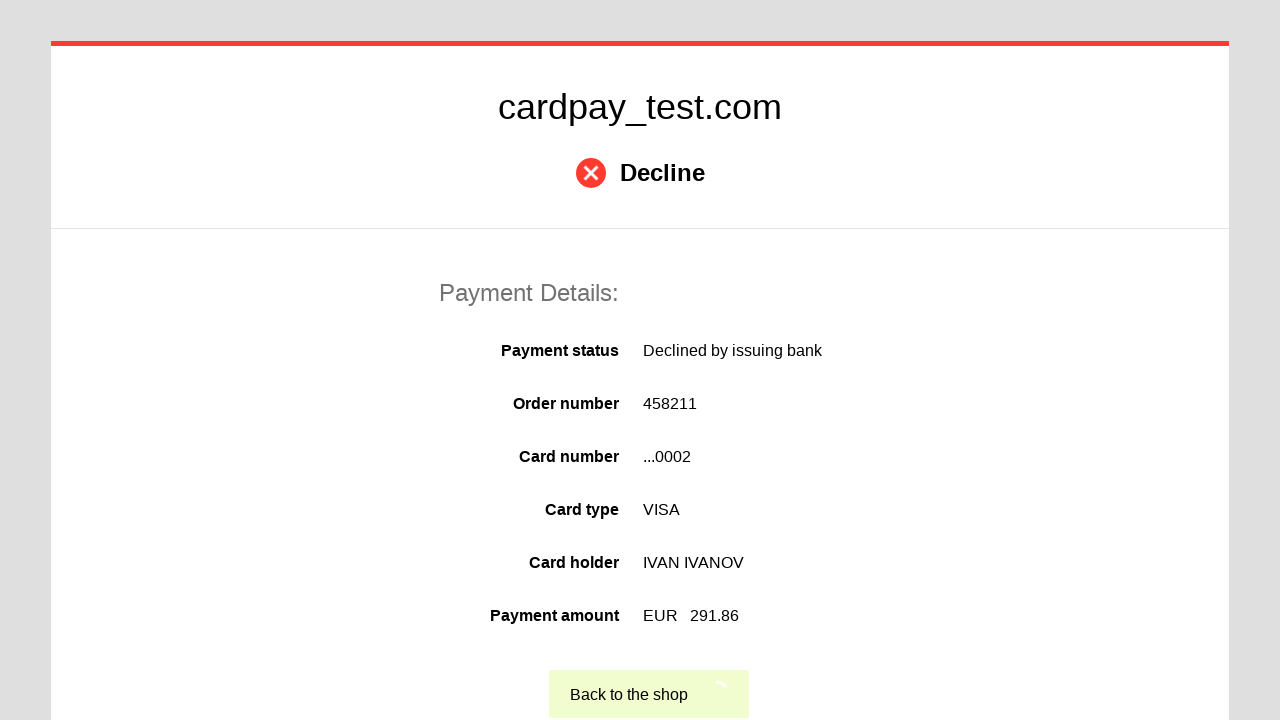